Tests XPath locators by clicking on an alert button using both absolute and relative XPath

Starting URL: http://omayo.blogspot.com

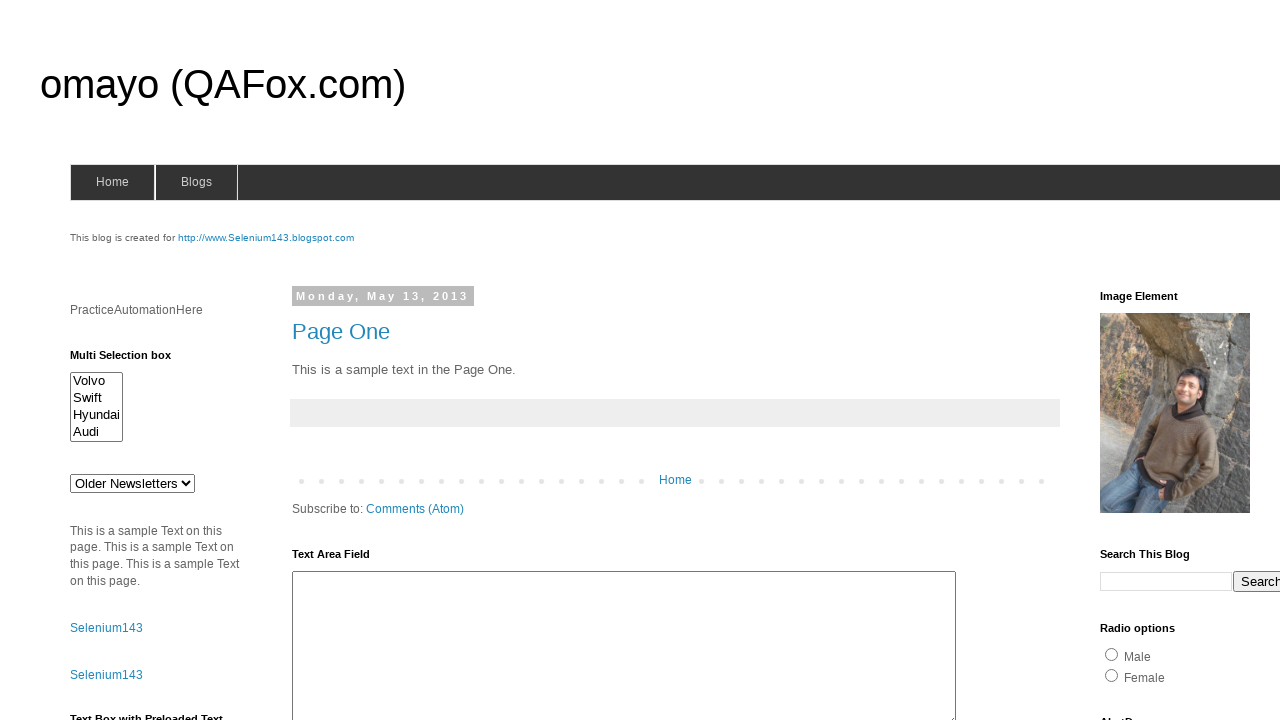

Clicked alert button using XPath locator //*[@id='alert1'] at (1154, 361) on xpath=//*[@id="alert1"]
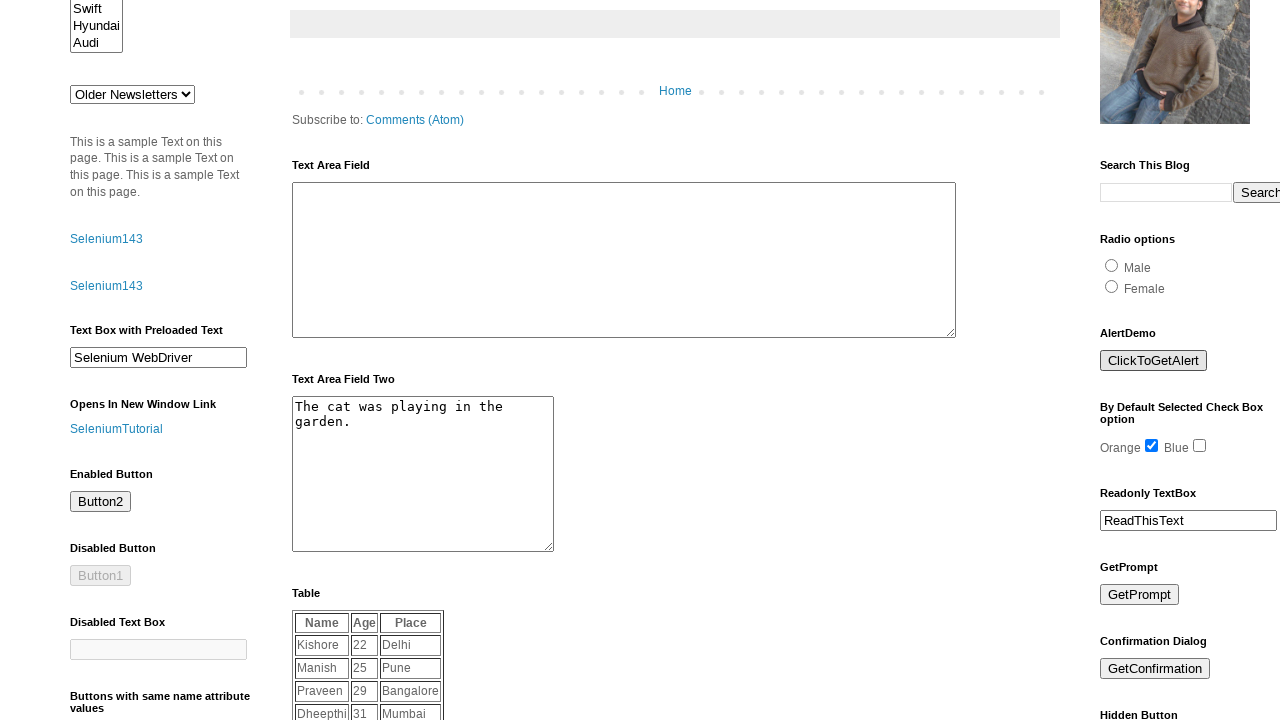

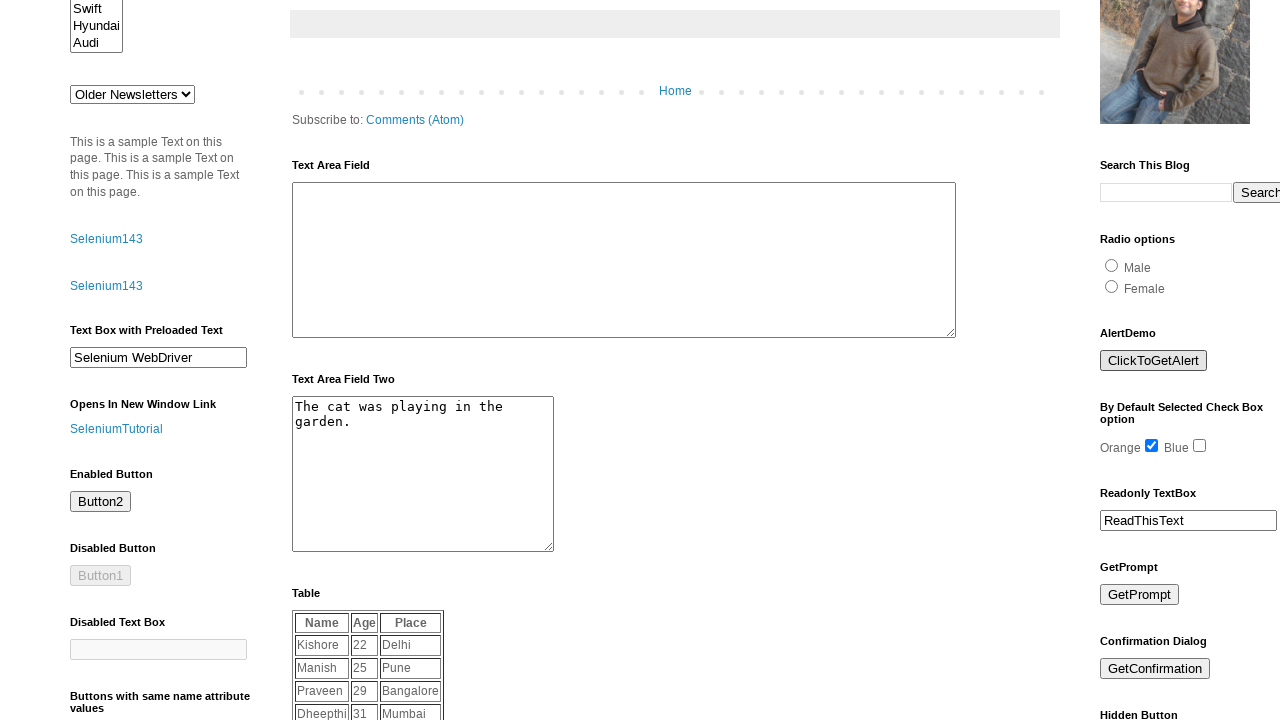